Tests right-click context menu functionality by performing a right-click action on an element and verifying the context menu appears

Starting URL: http://swisnl.github.io/jQuery-contextMenu/demo.html

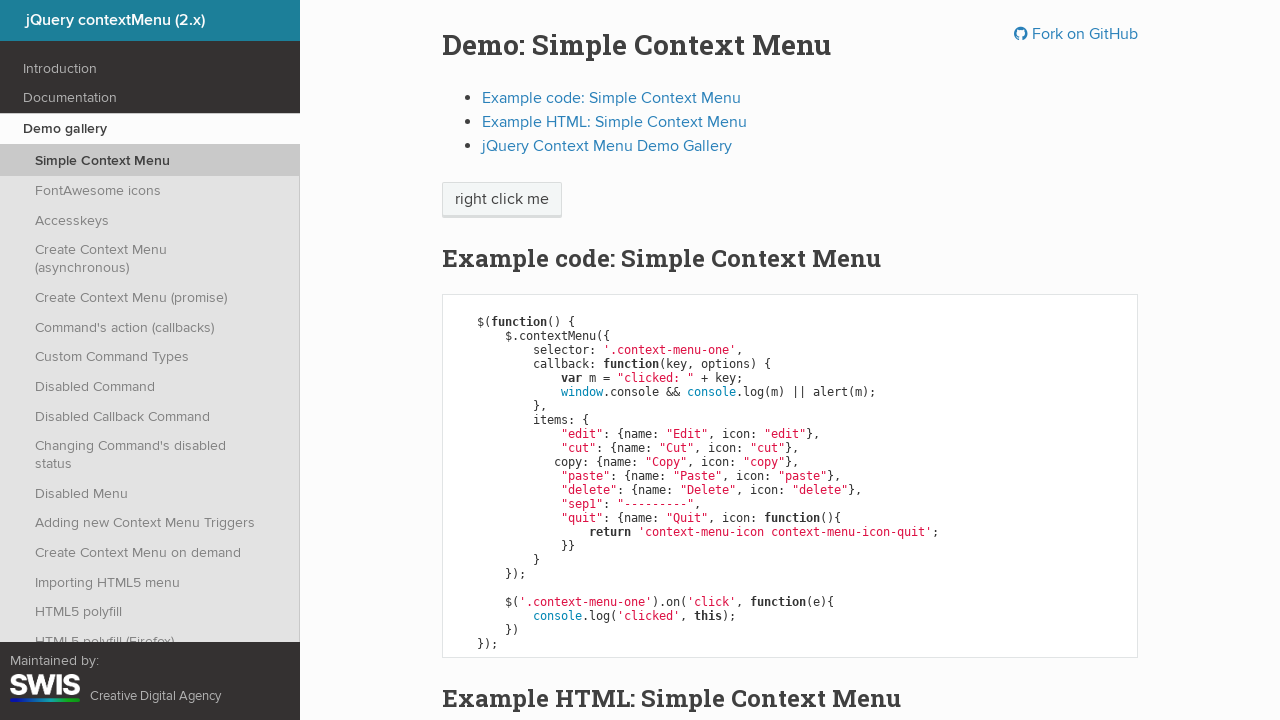

Located the context menu trigger element
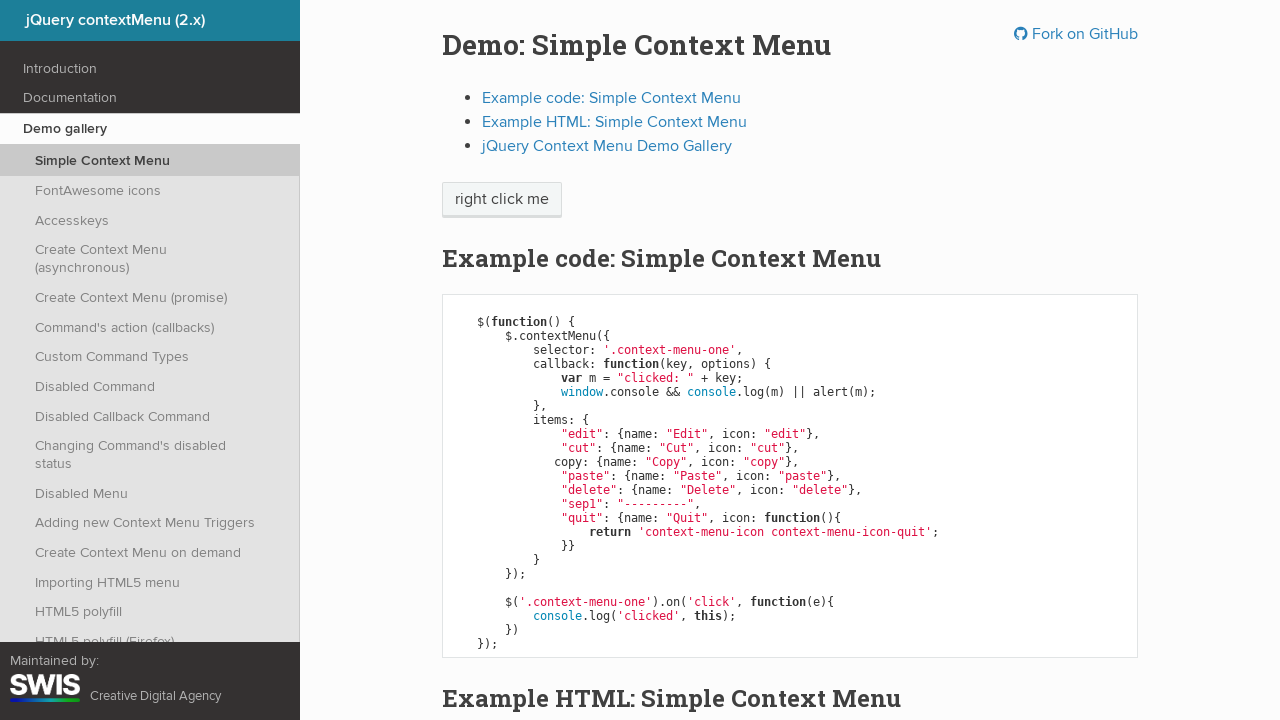

Performed right-click action on the element at (502, 200) on .context-menu-one
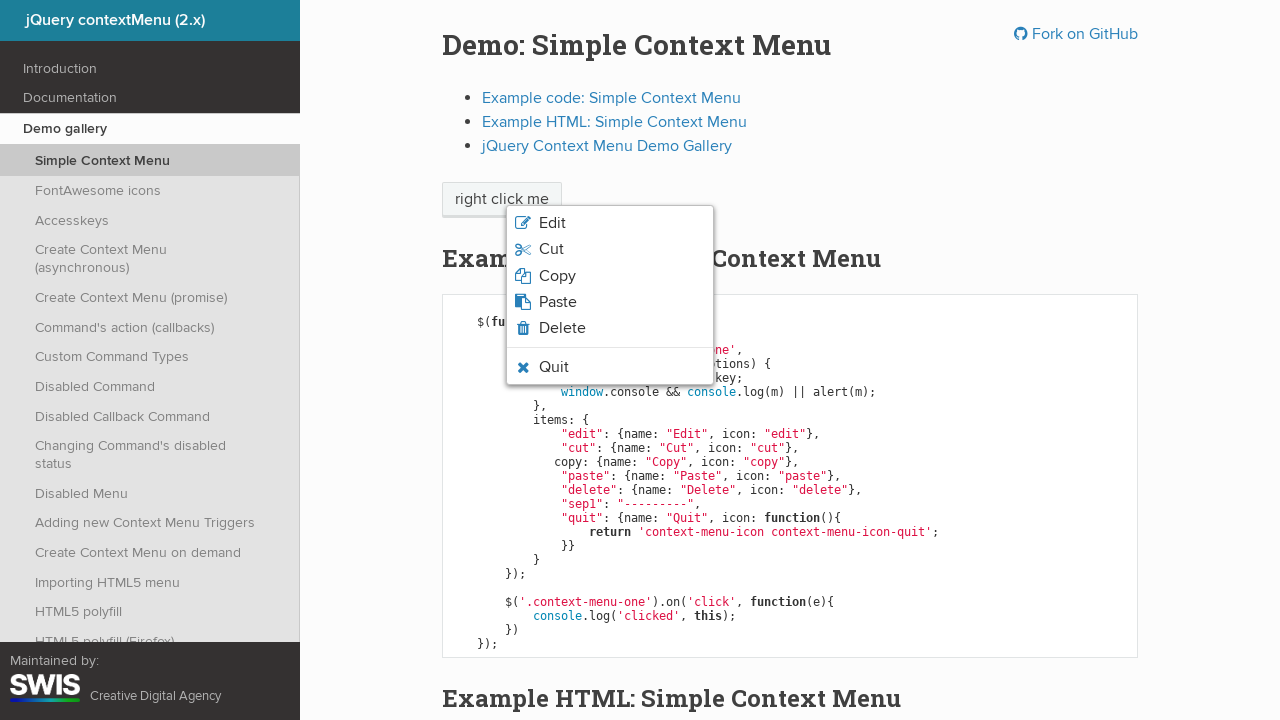

Context menu appeared with copy option visible
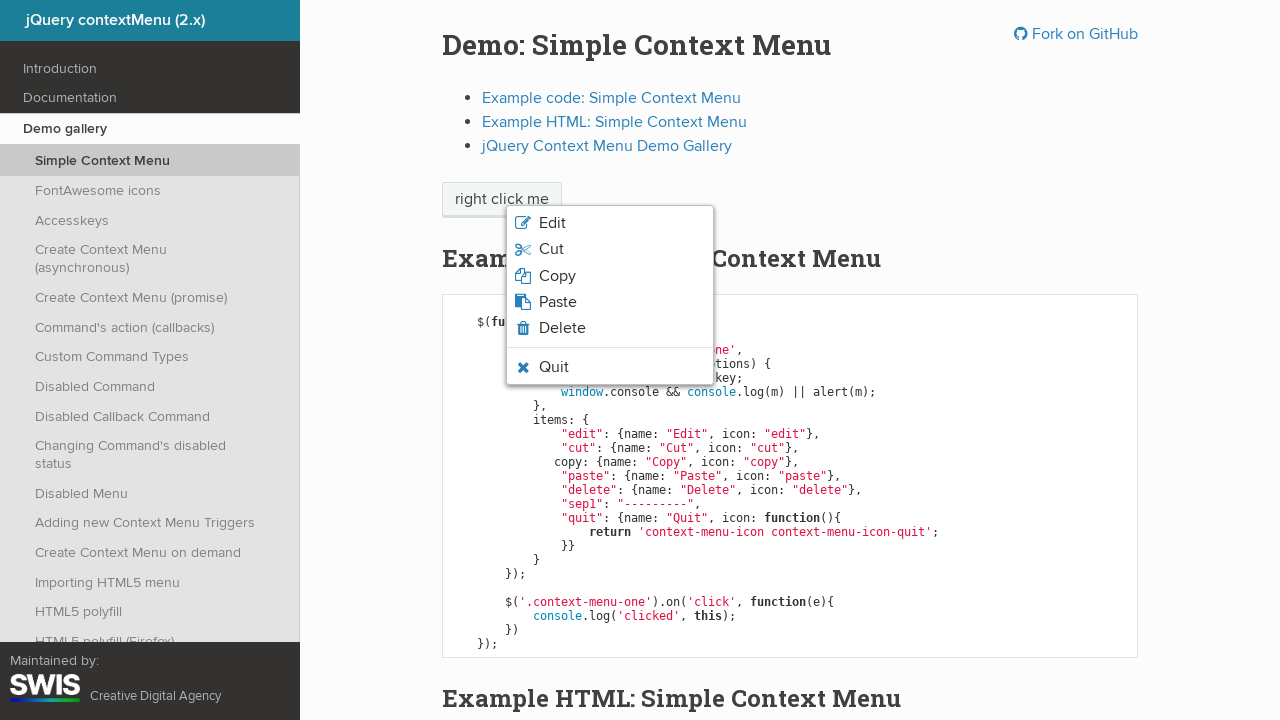

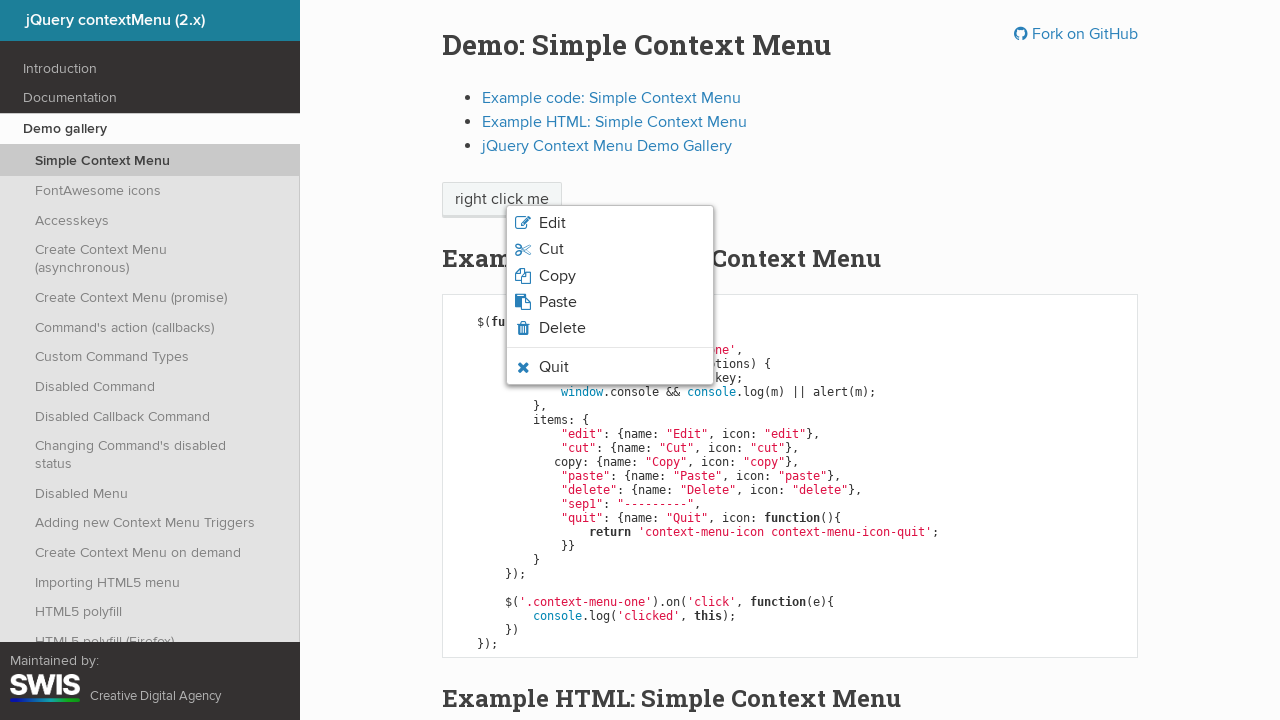